Tests typing into a form input field and verifies the entered value

Starting URL: https://example.cypress.io/commands/actions

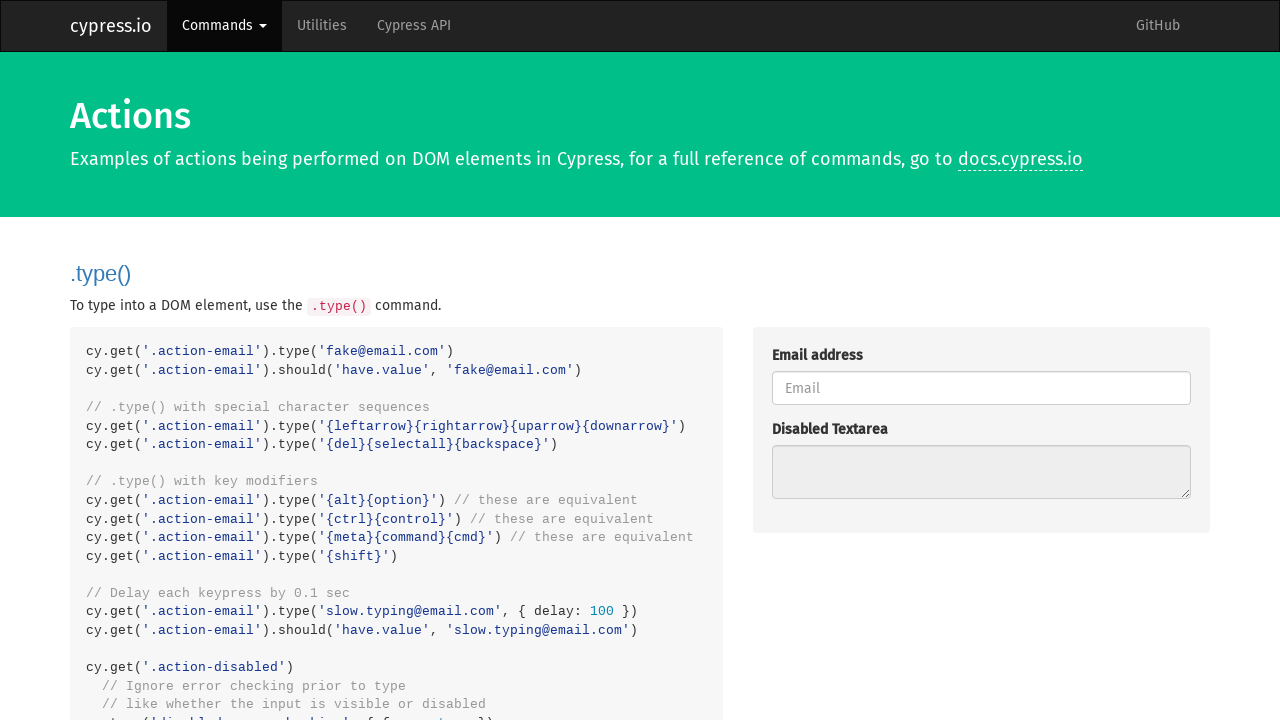

Typed 'fake@email.com' into the email input field on .action-email
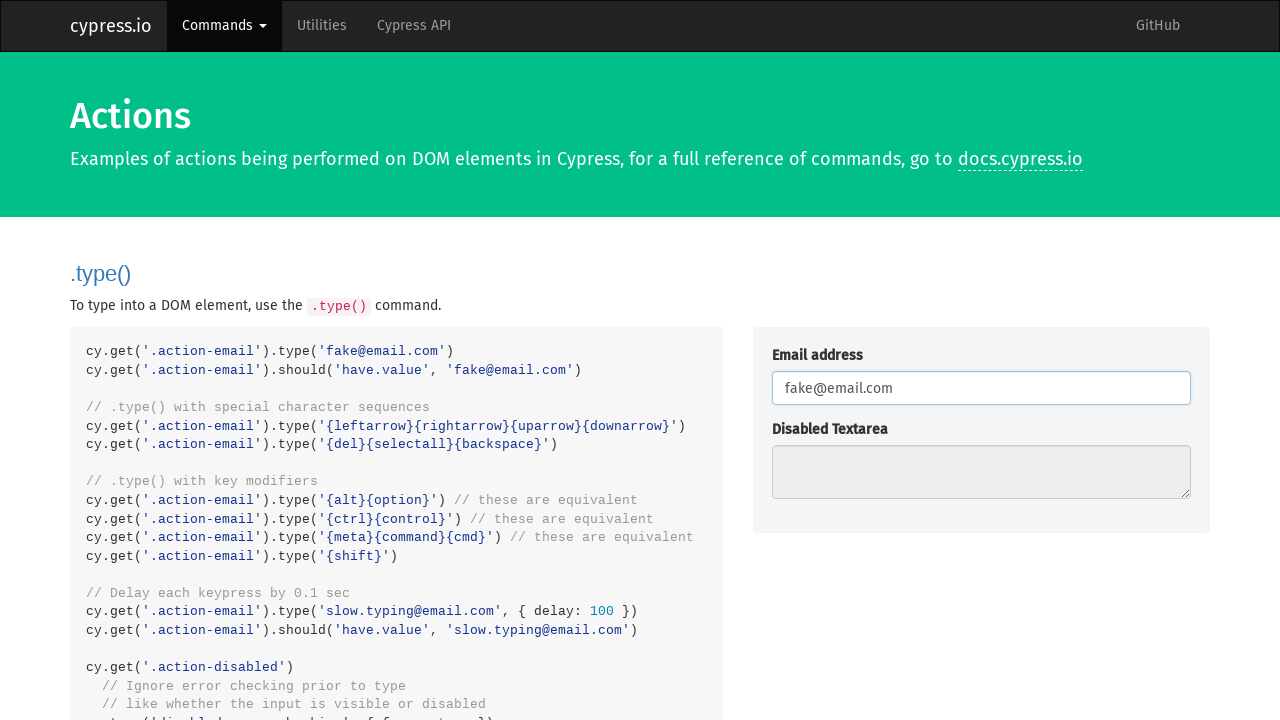

Verified that email input field contains 'fake@email.com'
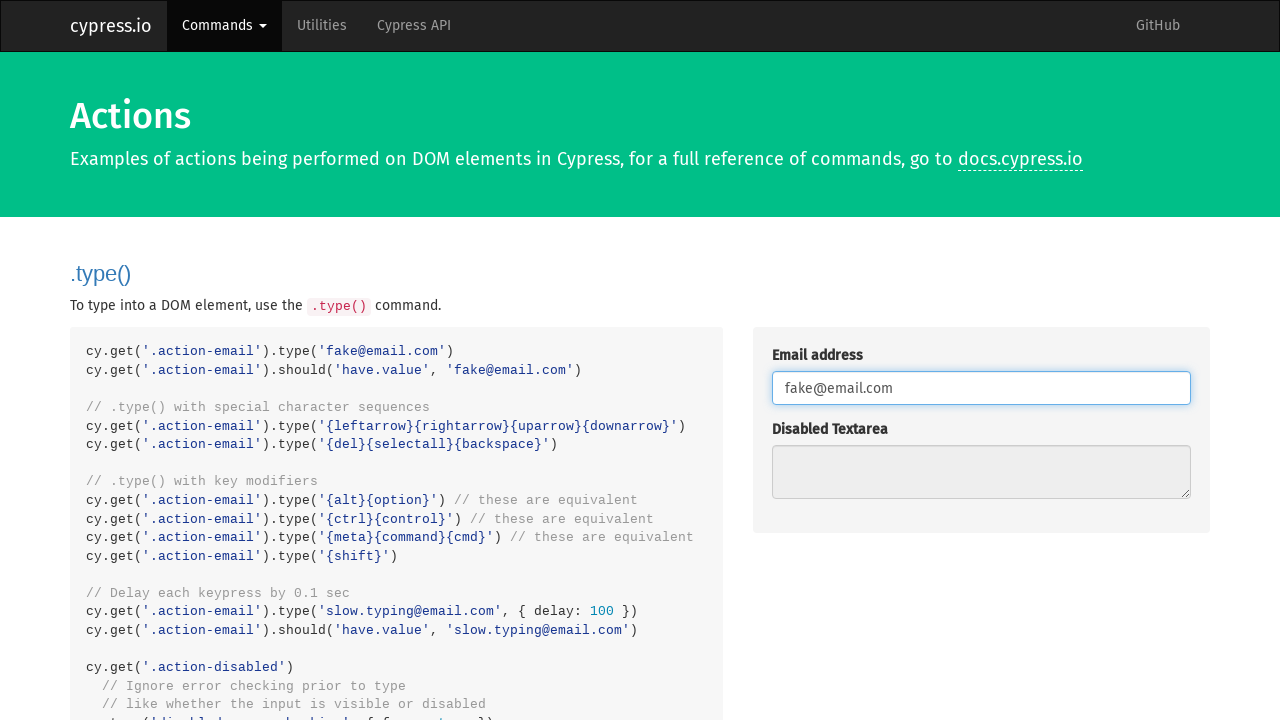

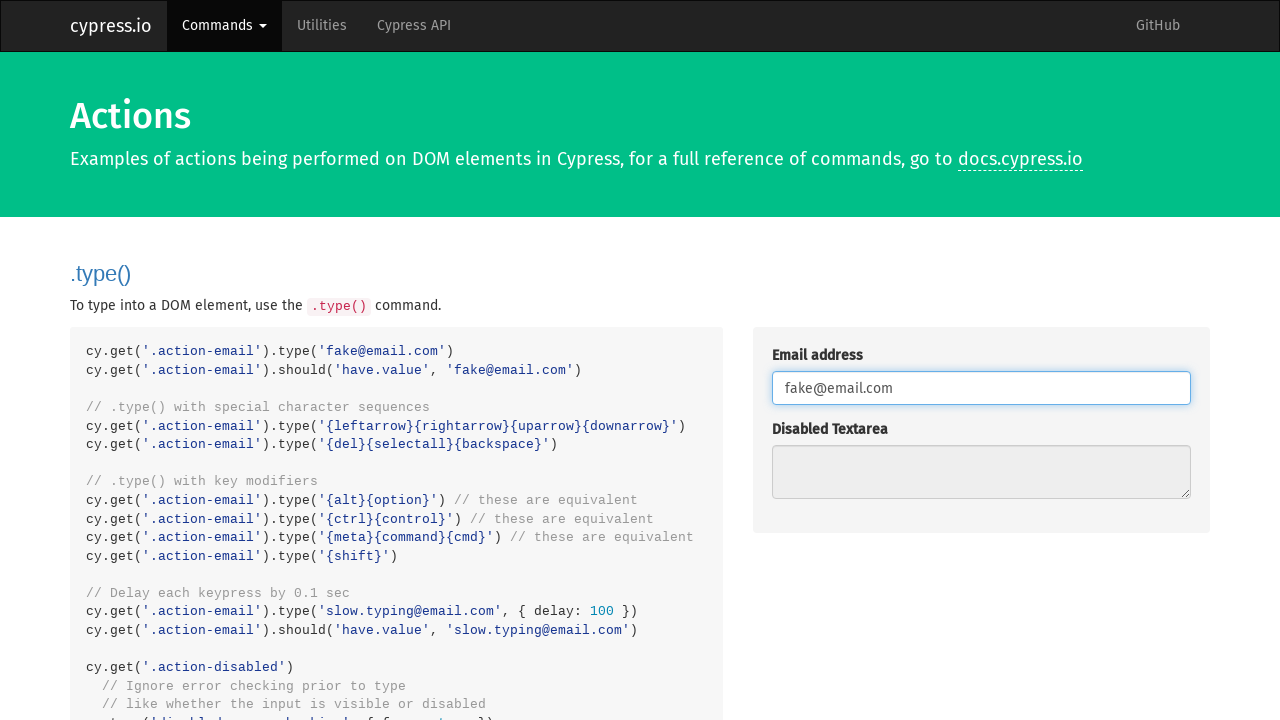